Tests multi-select dropdown functionality by selecting options using different methods (by index, value, and visible text) and then deselecting all options.

Starting URL: https://trytestingthis.netlify.app/

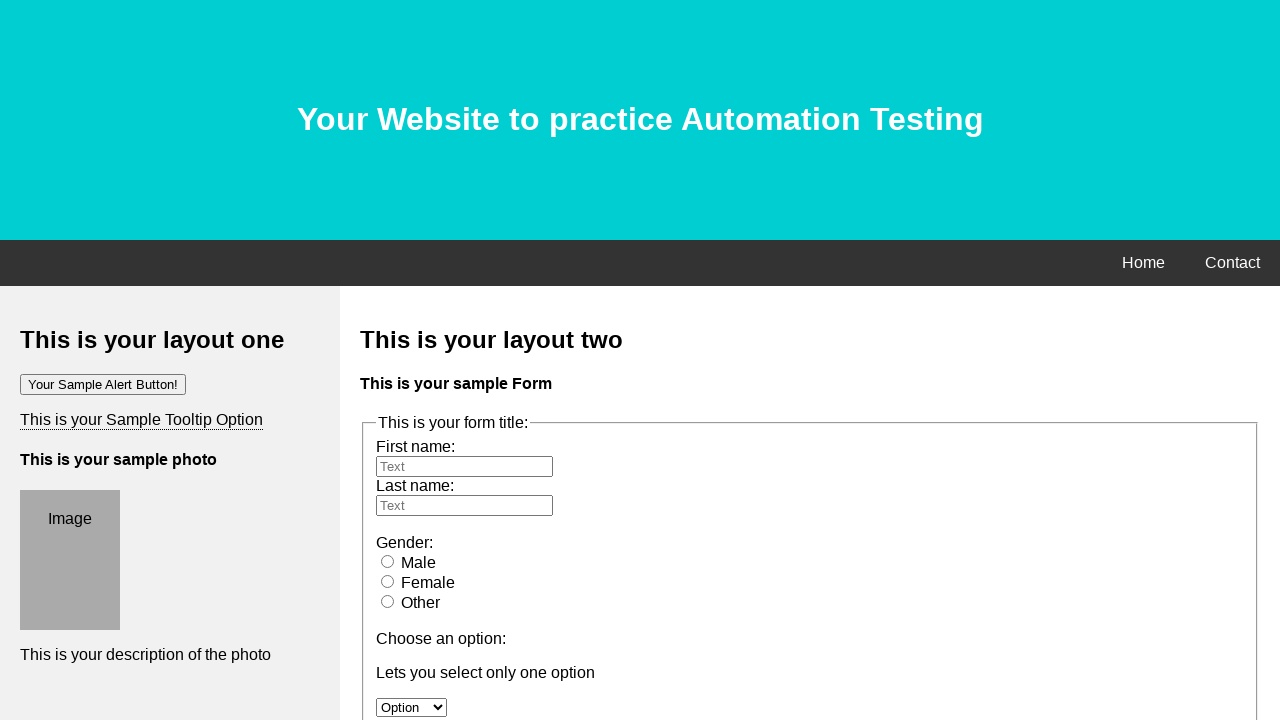

Scrolled down 400px to make select element visible
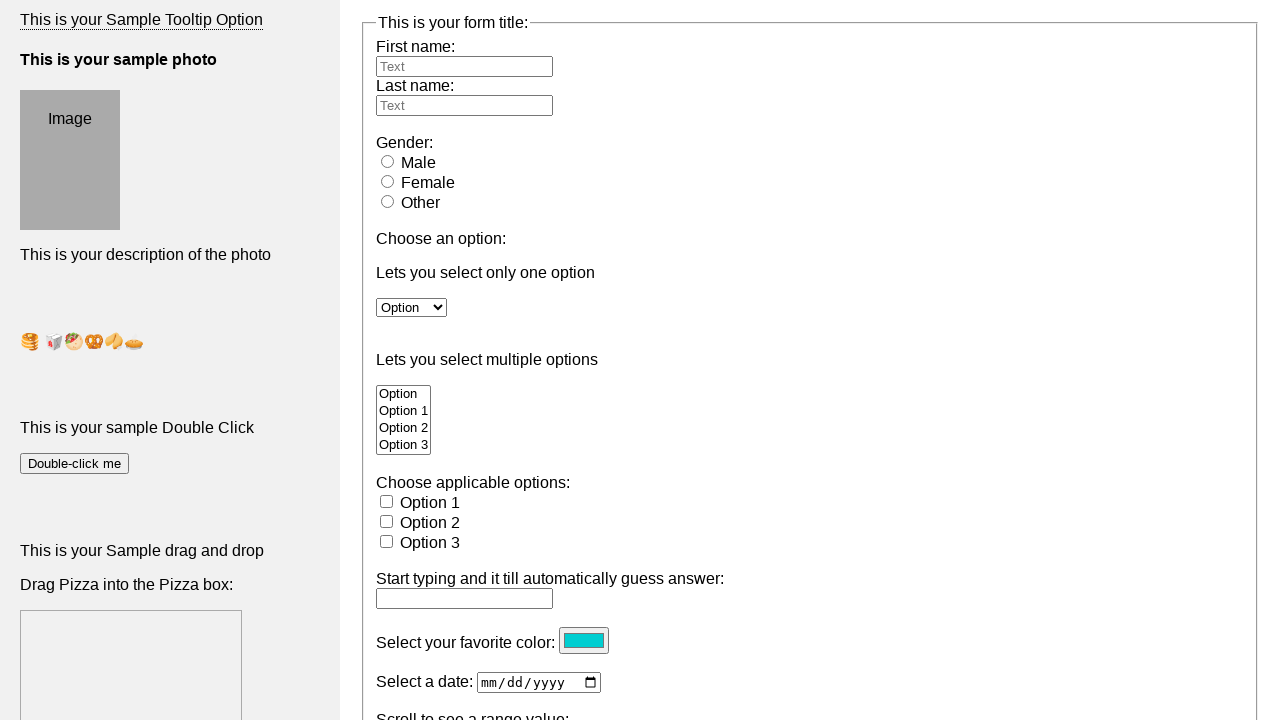

Located multi-select element with id 'owc'
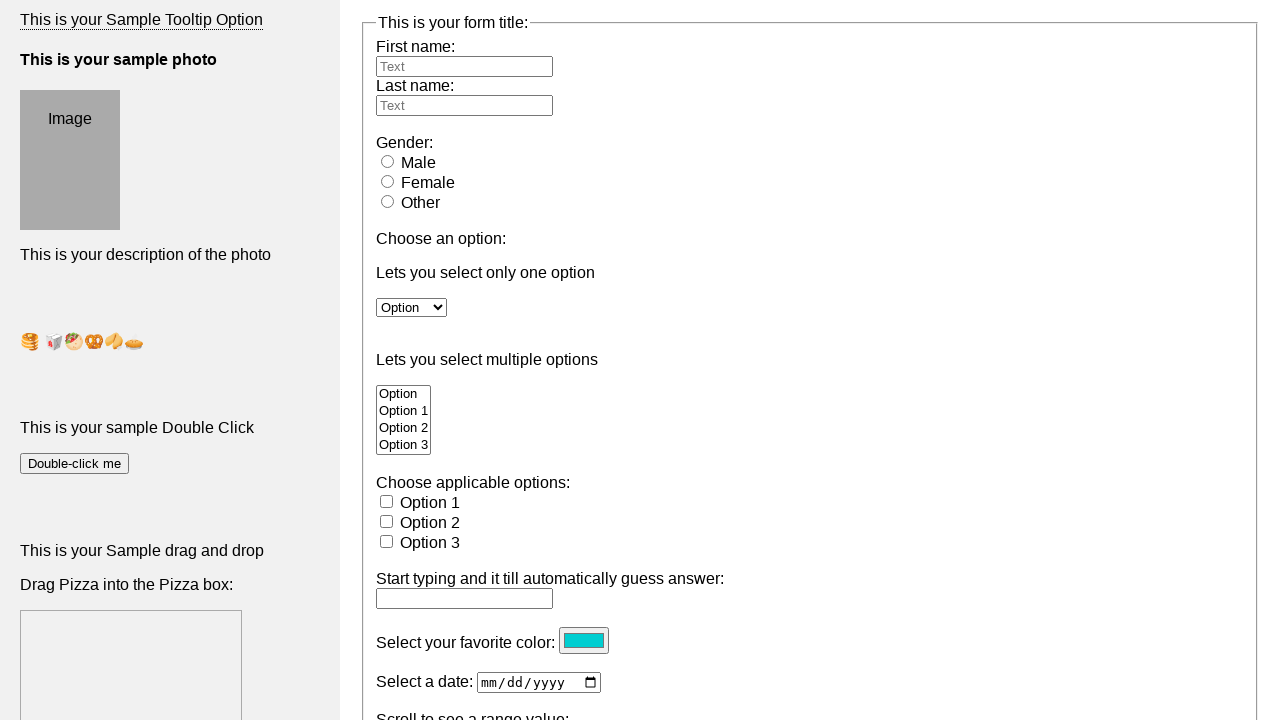

Selected option at index 1 (second option) on #owc
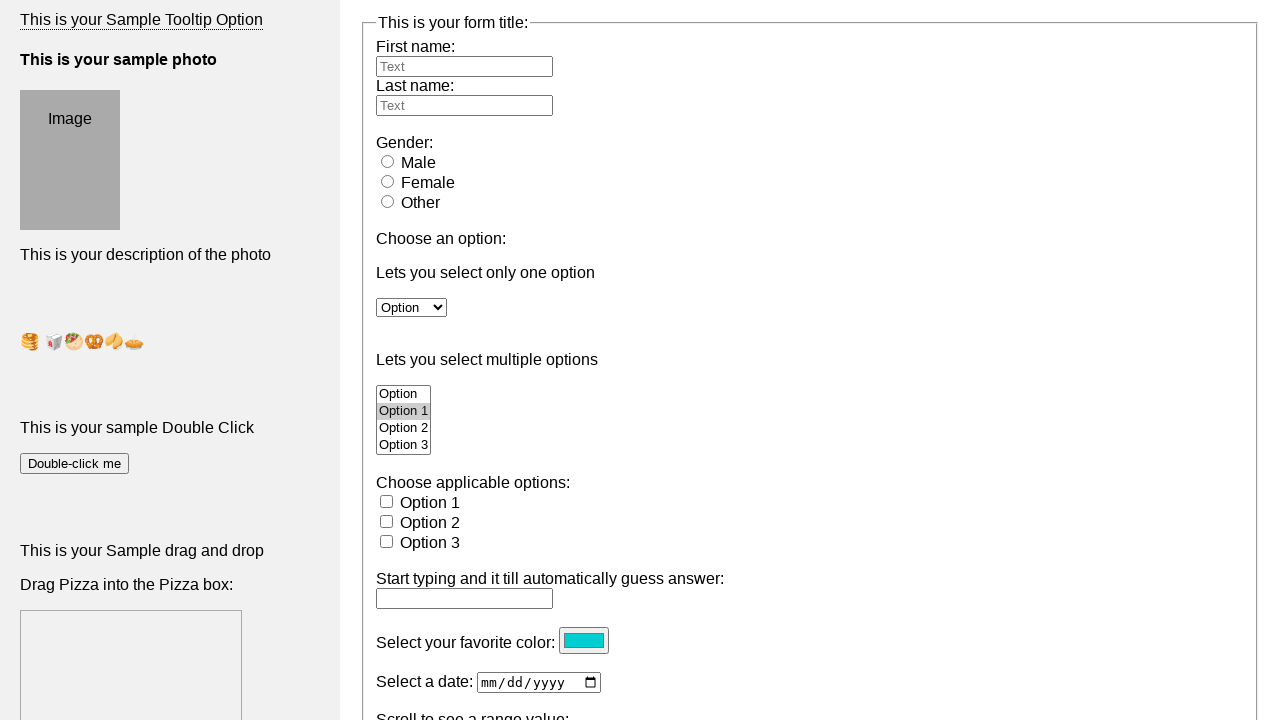

Waited 500ms after index selection
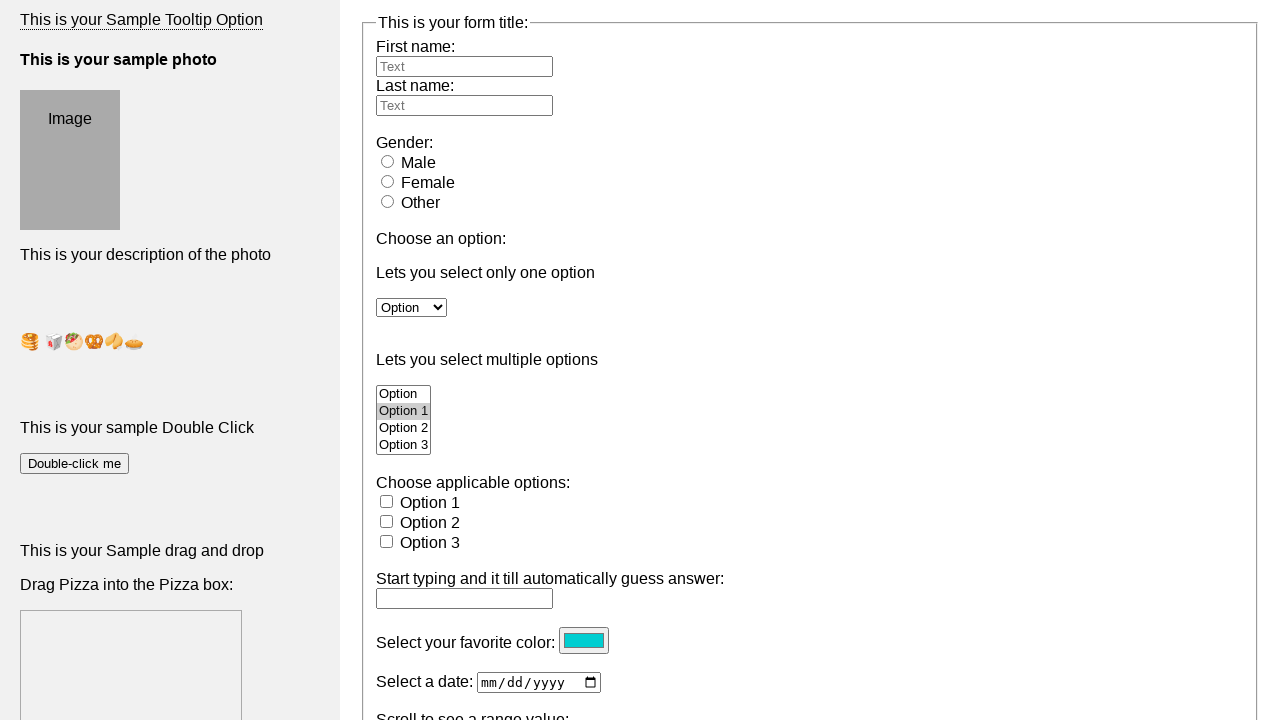

Selected option with value 'option 2' on #owc
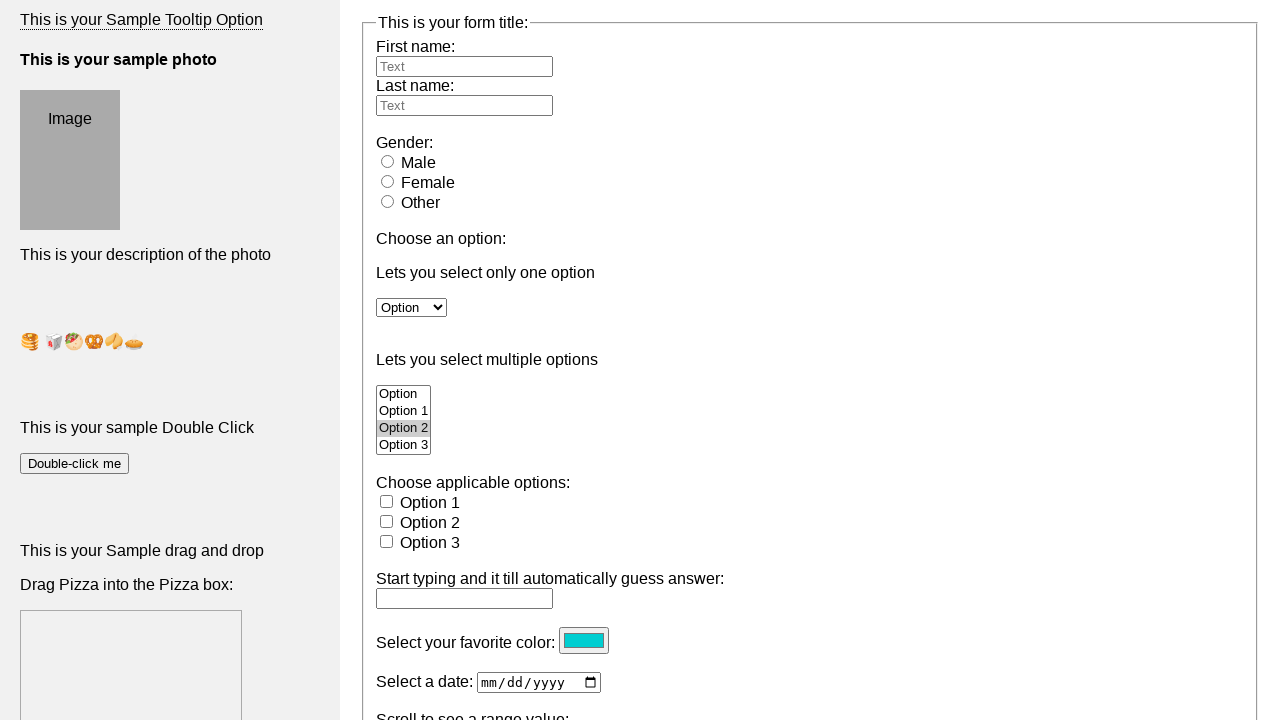

Waited 500ms after value selection
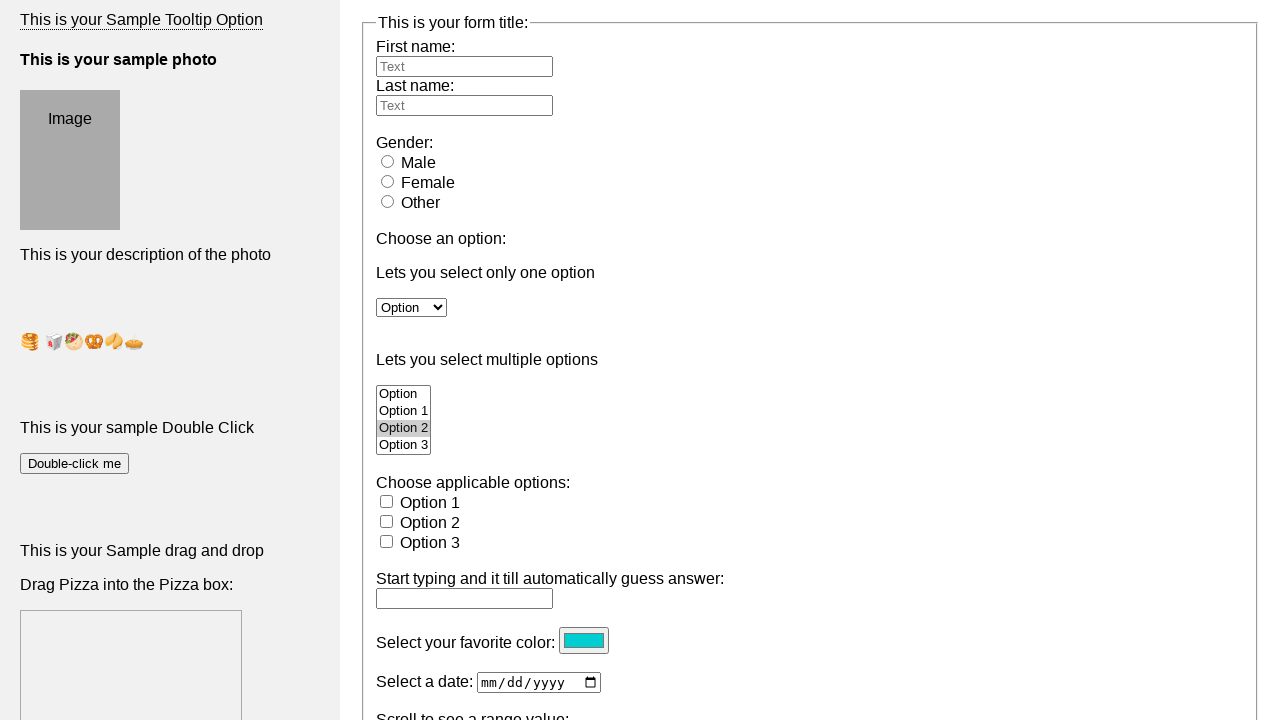

Selected option with visible text 'Option 3' on #owc
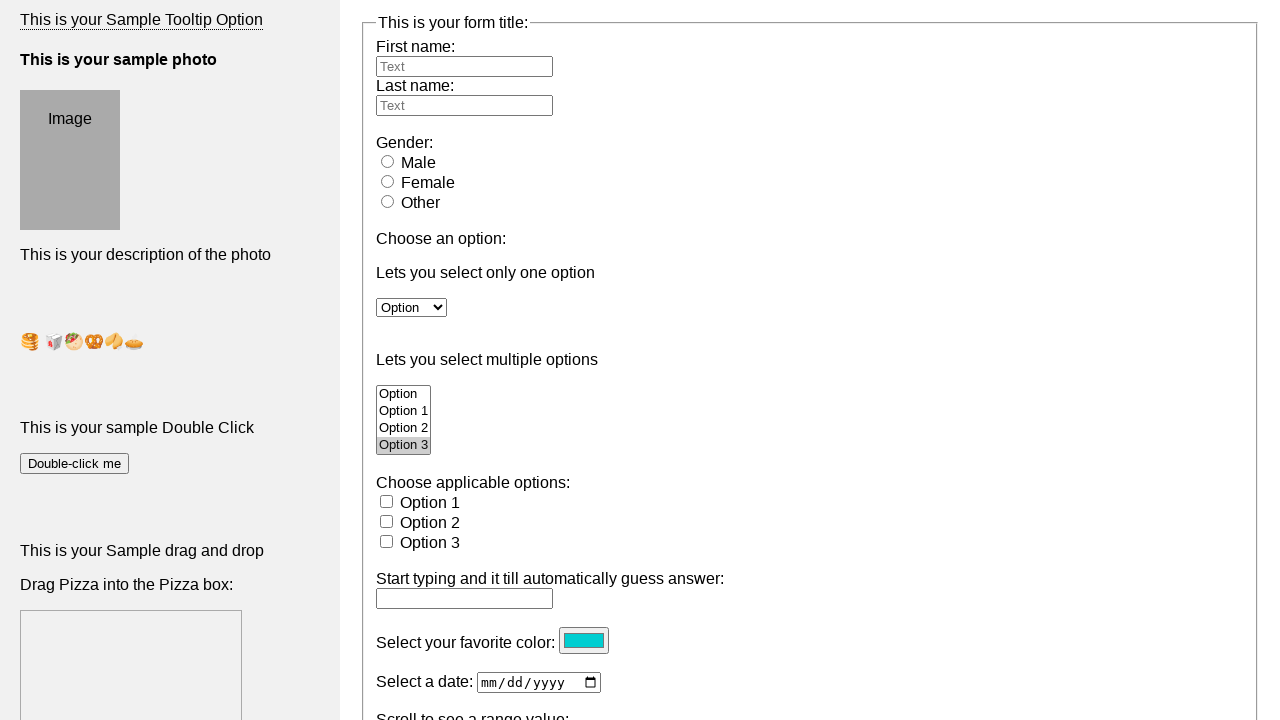

Waited 500ms after label selection
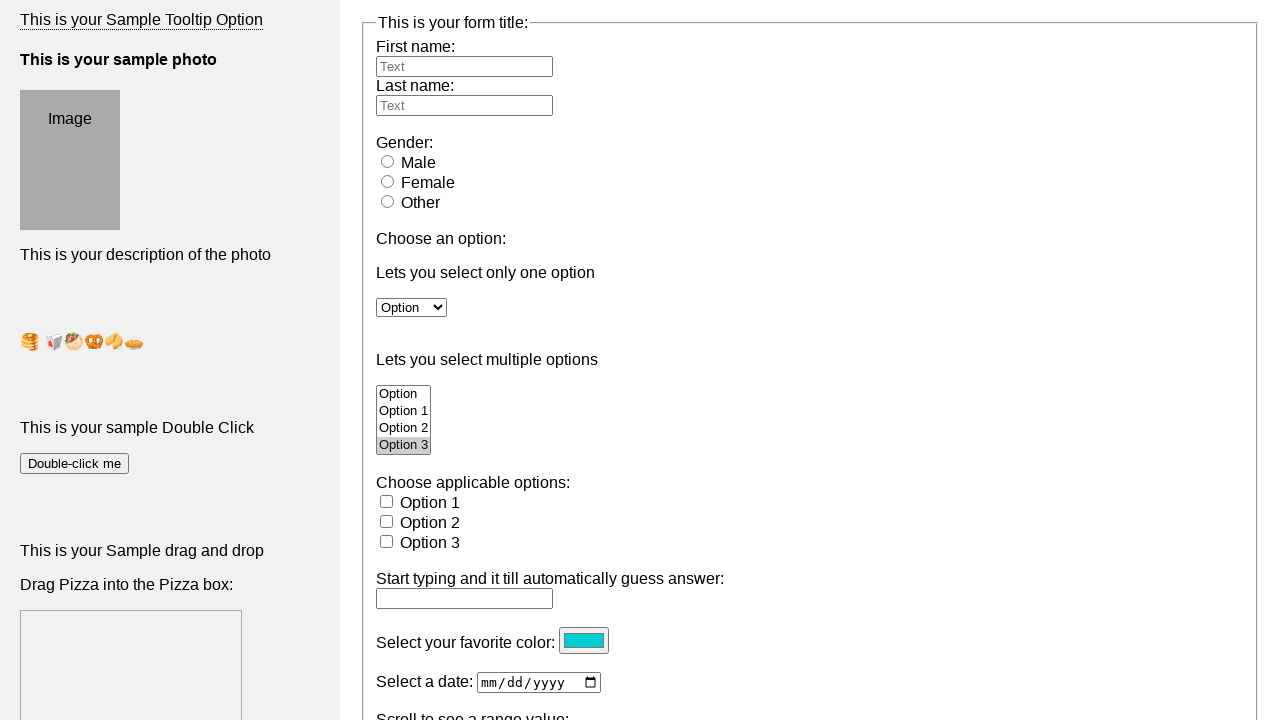

Deselected all options in the multi-select dropdown
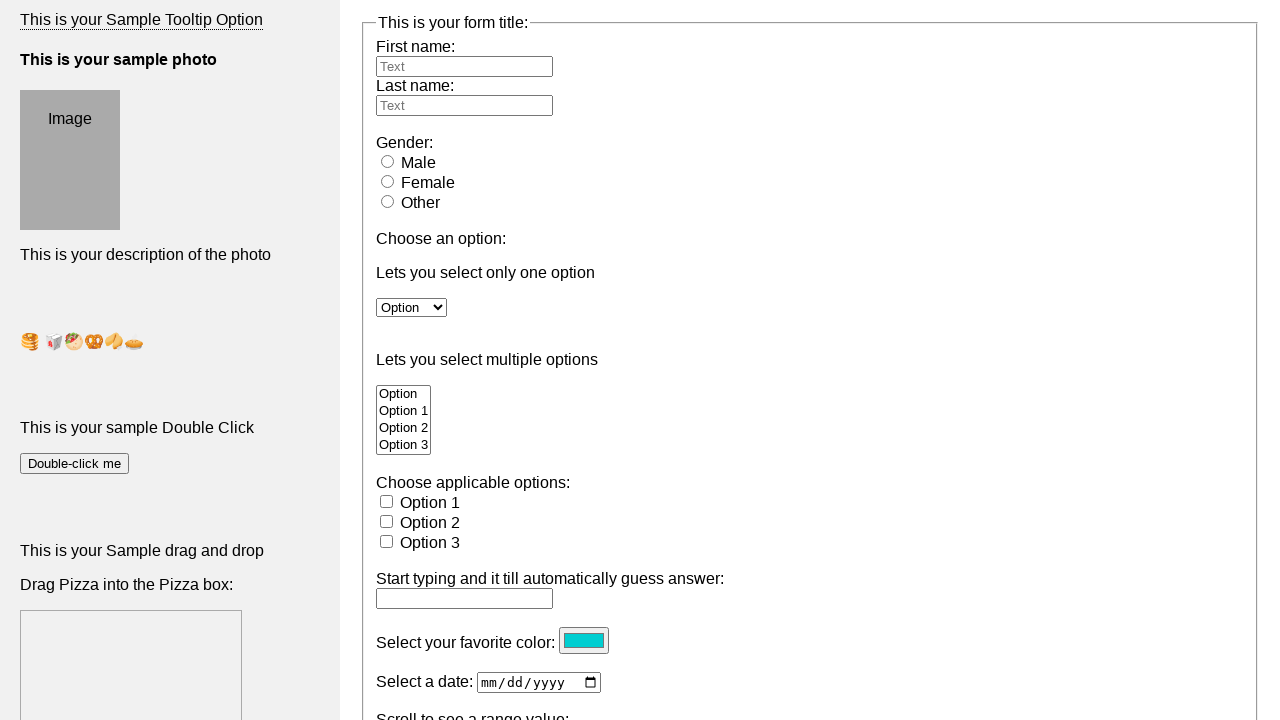

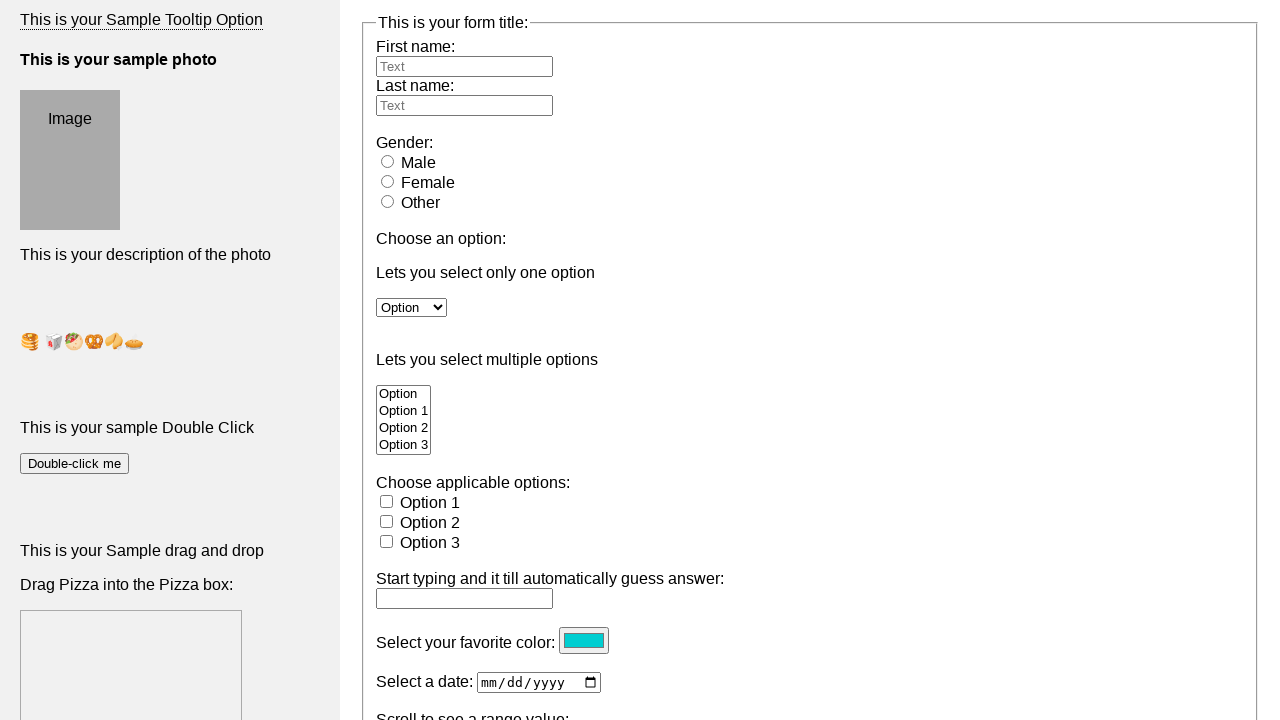